Tests checkbox component functionality by clicking on associated labels and verifying the checkboxes respond correctly to label clicks

Starting URL: https://tamagui.dev/docs/components/checkbox

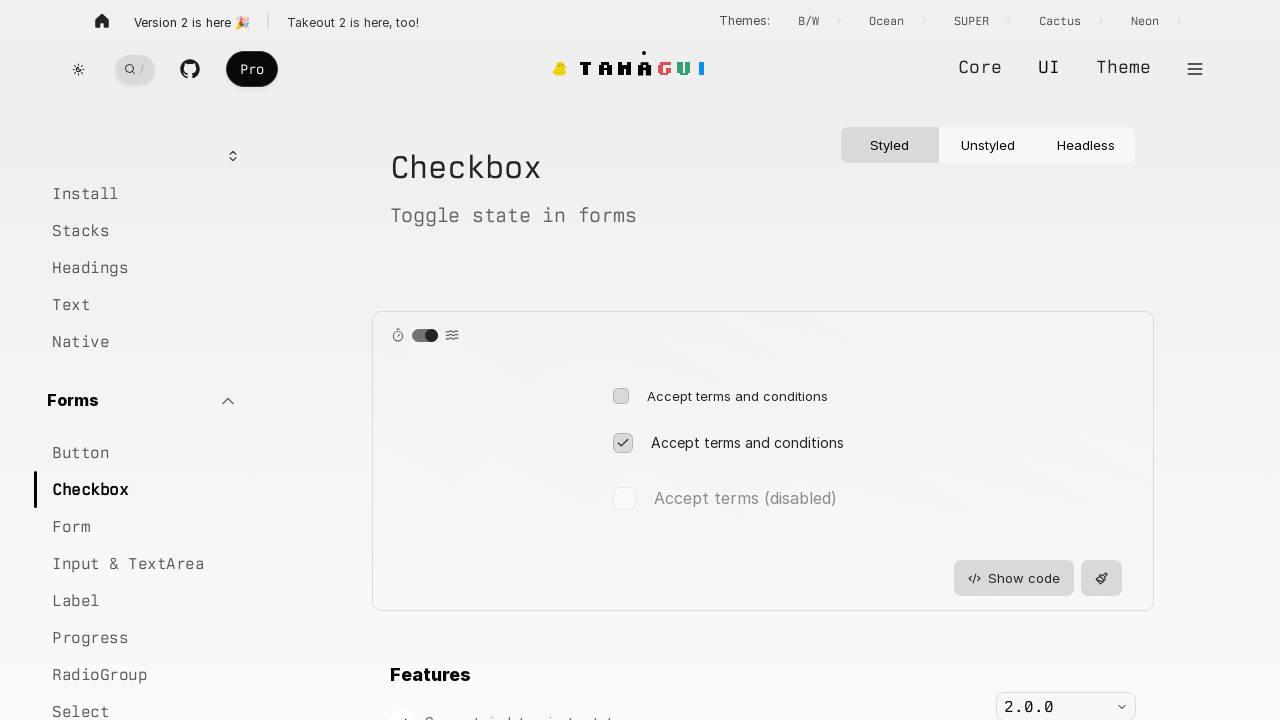

Demo section loaded
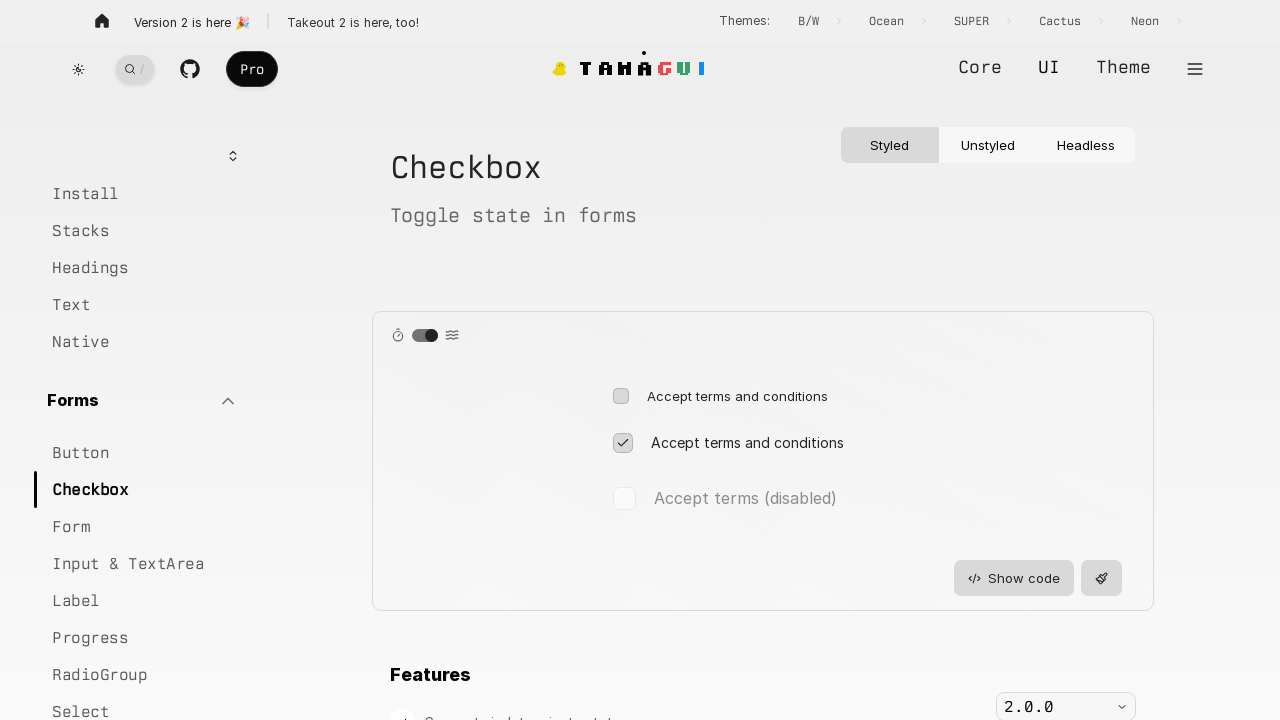

Clicked label for checkbox-3 to check it at (737, 396) on label[for="checkbox-3"]
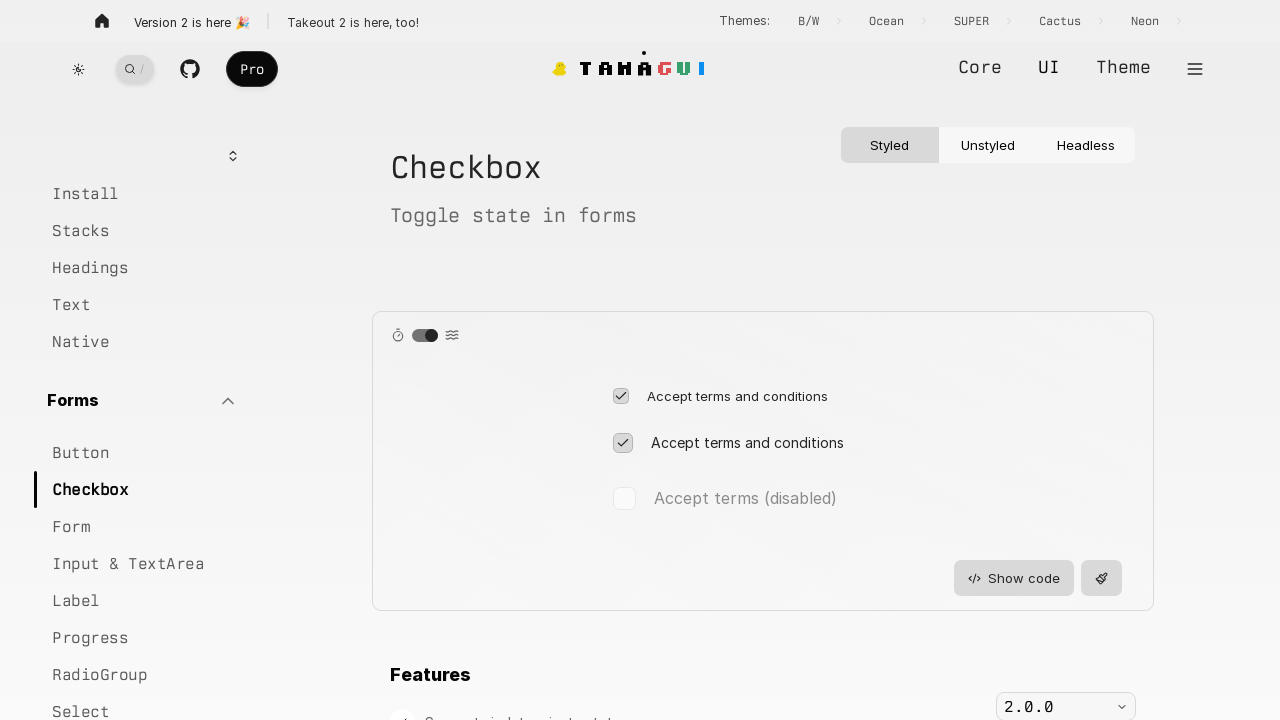

Clicked label for checkbox-4 to uncheck it at (747, 443) on label[for="checkbox-4"]
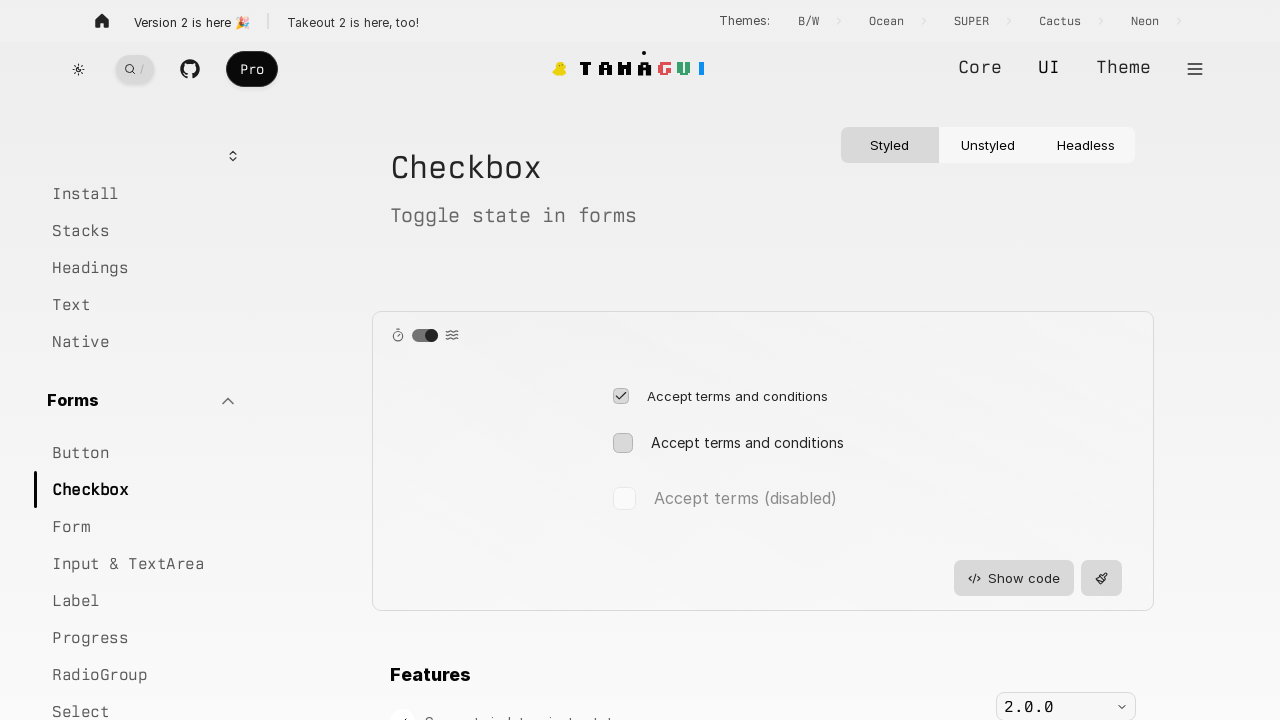

Clicked checkbox-3 directly to reset state at (620, 396) on #checkbox-3
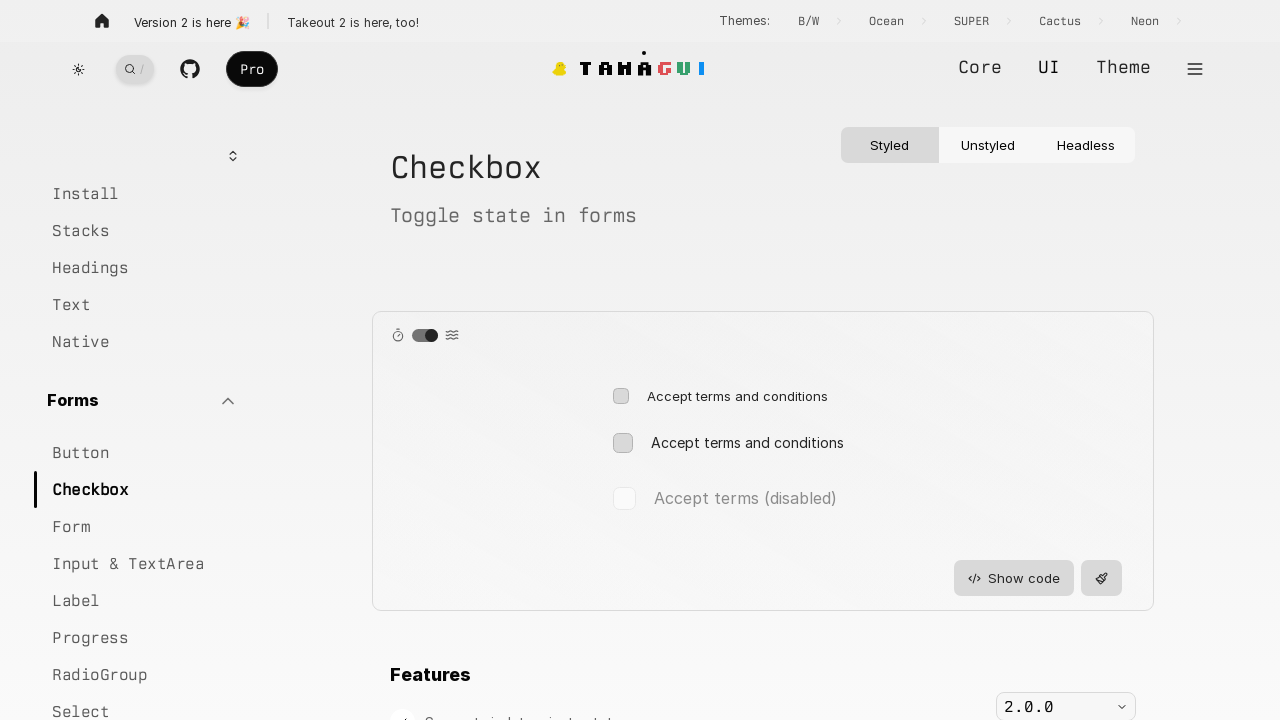

Clicked checkbox-4 directly to restore original state at (622, 443) on #checkbox-4
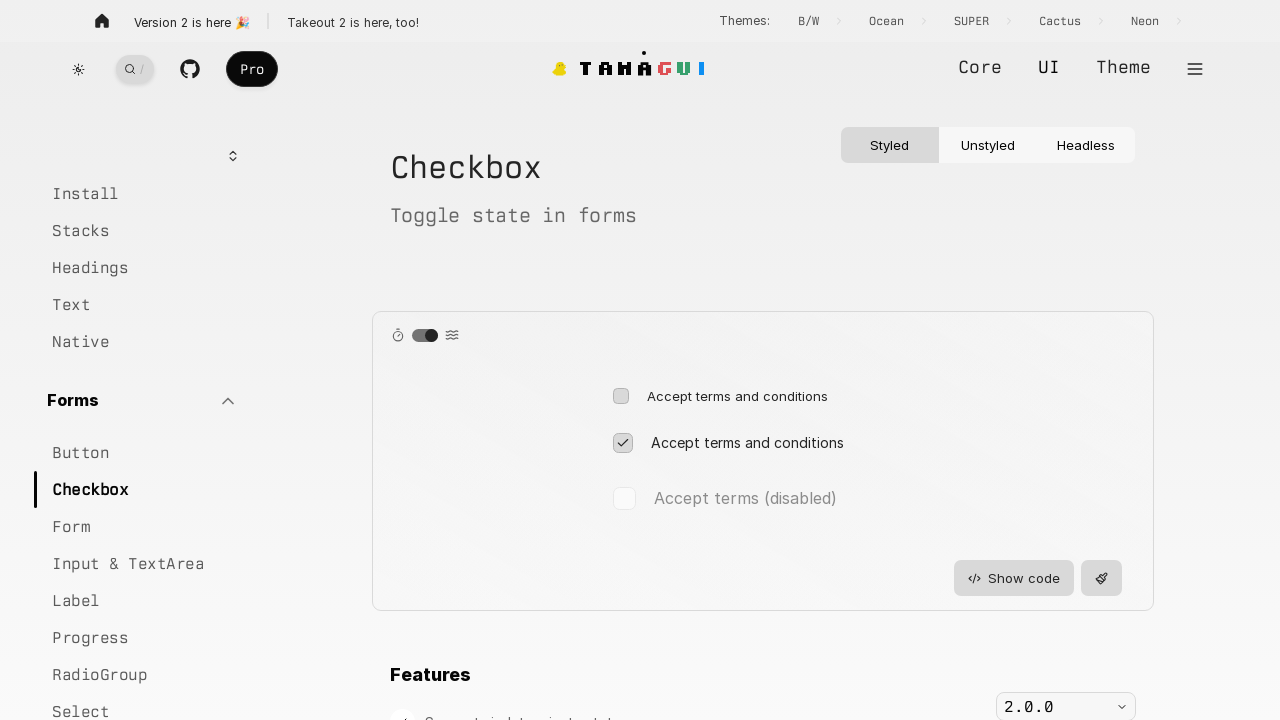

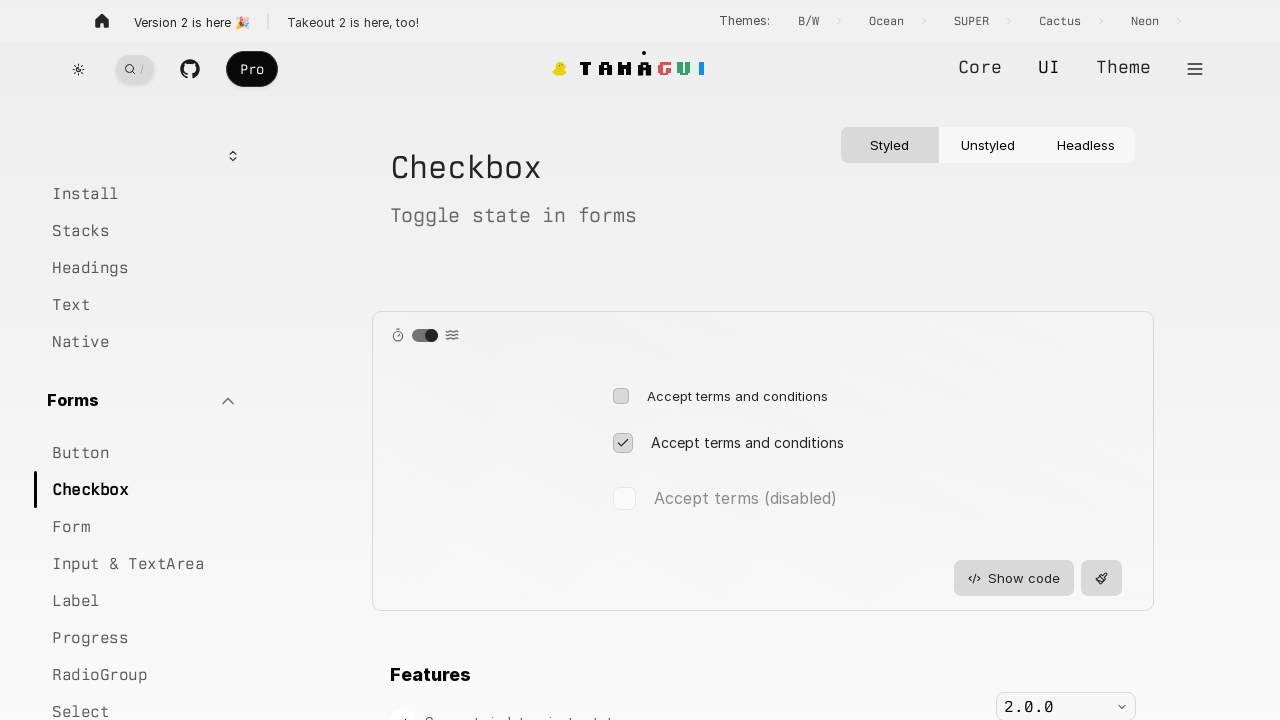